Tests the add/remove elements functionality by clicking the 'Add Element' button 5 times to create Delete buttons, then verifies the Delete buttons were created.

Starting URL: http://the-internet.herokuapp.com/add_remove_elements/

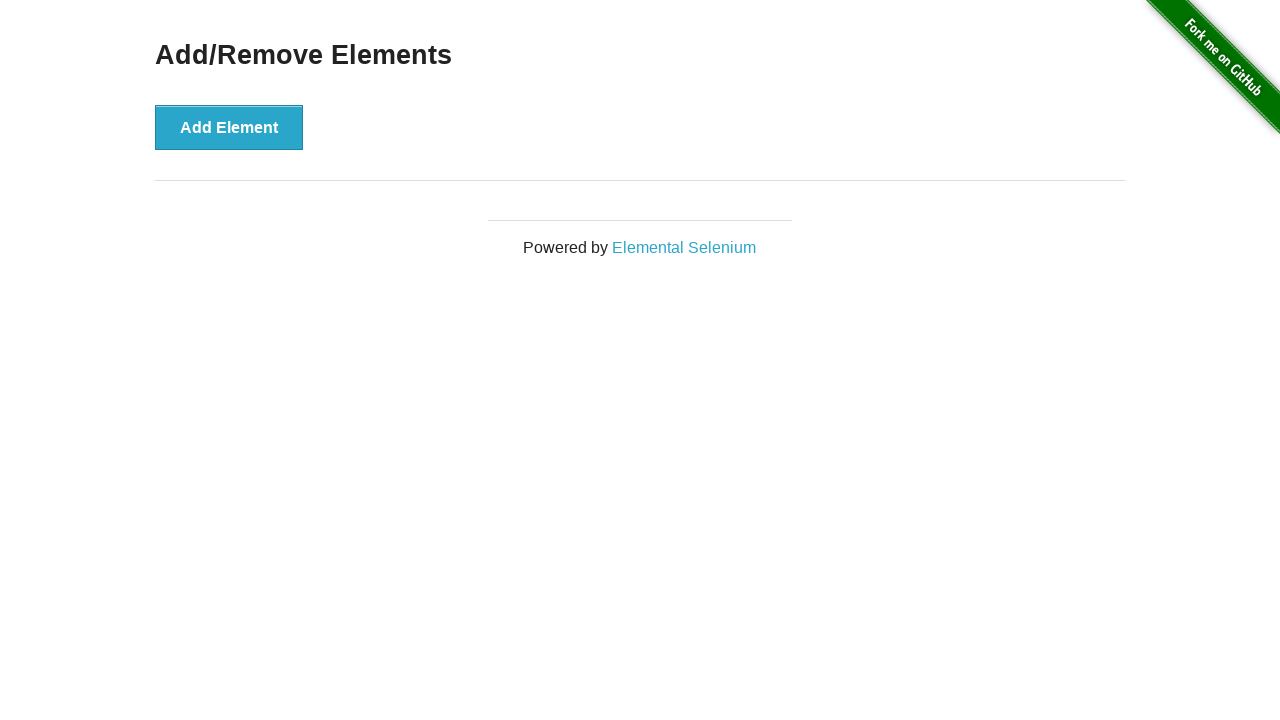

Clicked 'Add Element' button at (229, 127) on xpath=//button[text()='Add Element']
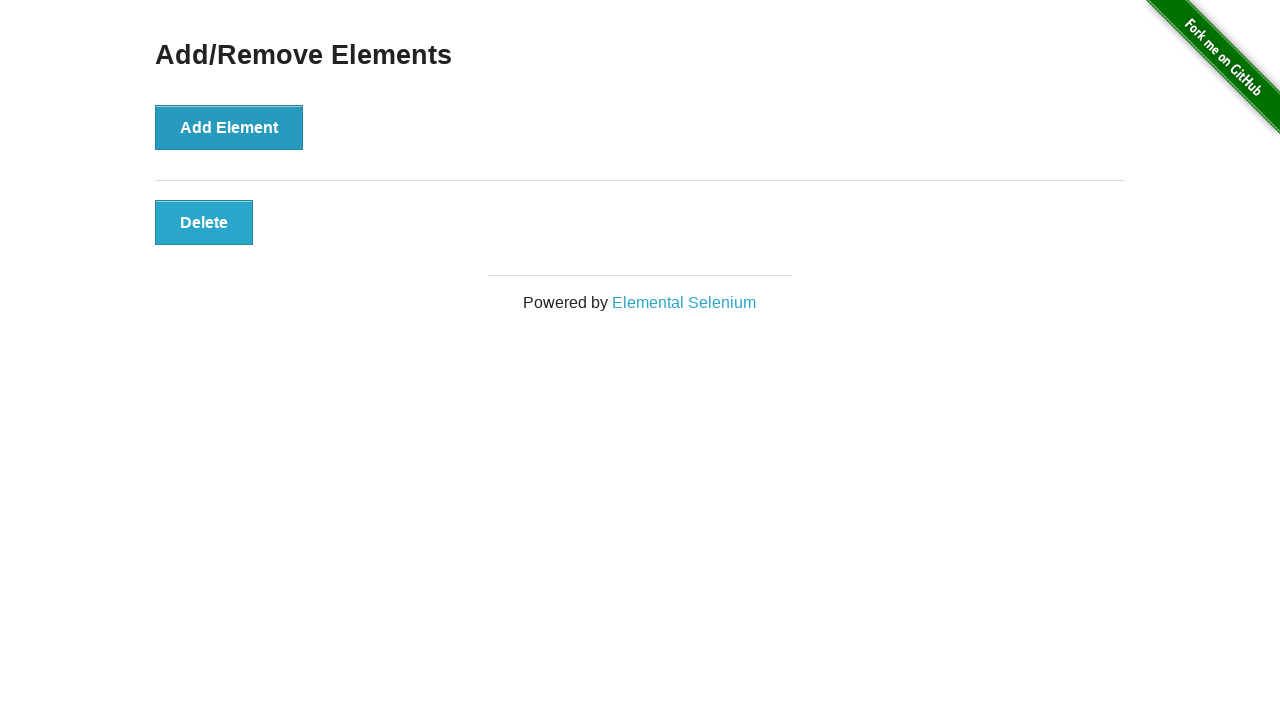

Waited 1 second after clicking Add Element
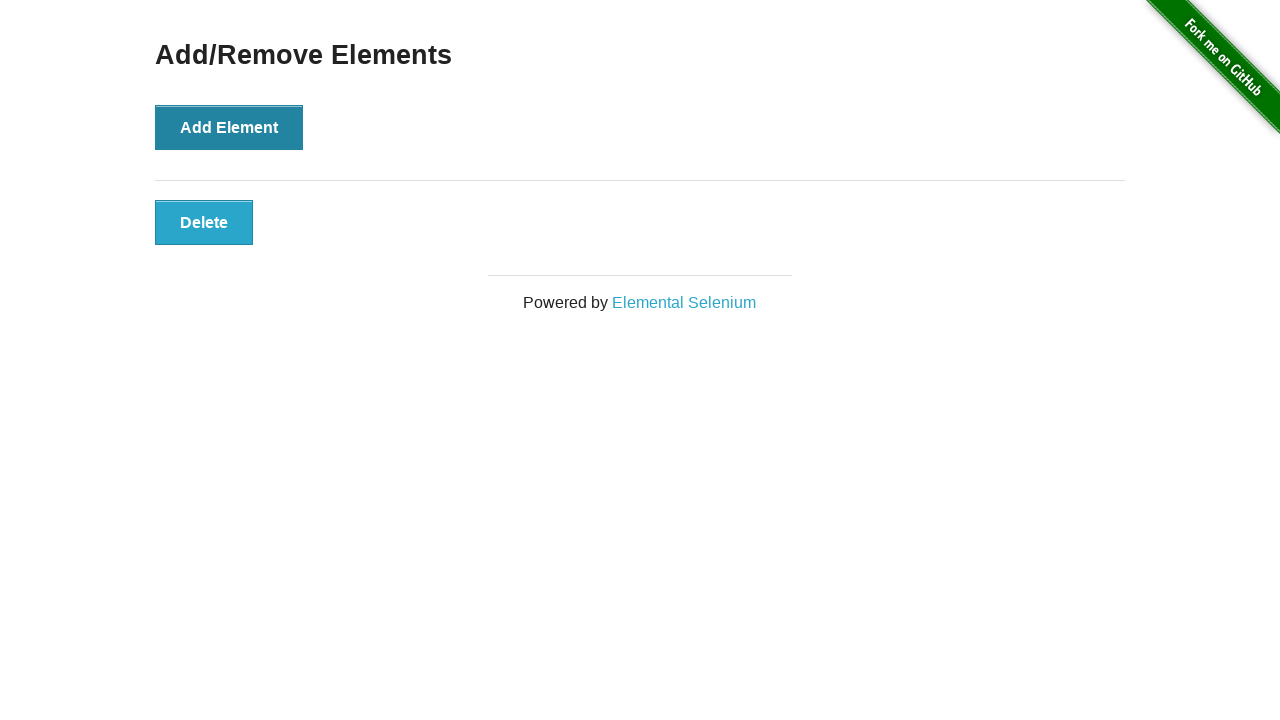

Clicked 'Add Element' button at (229, 127) on xpath=//button[text()='Add Element']
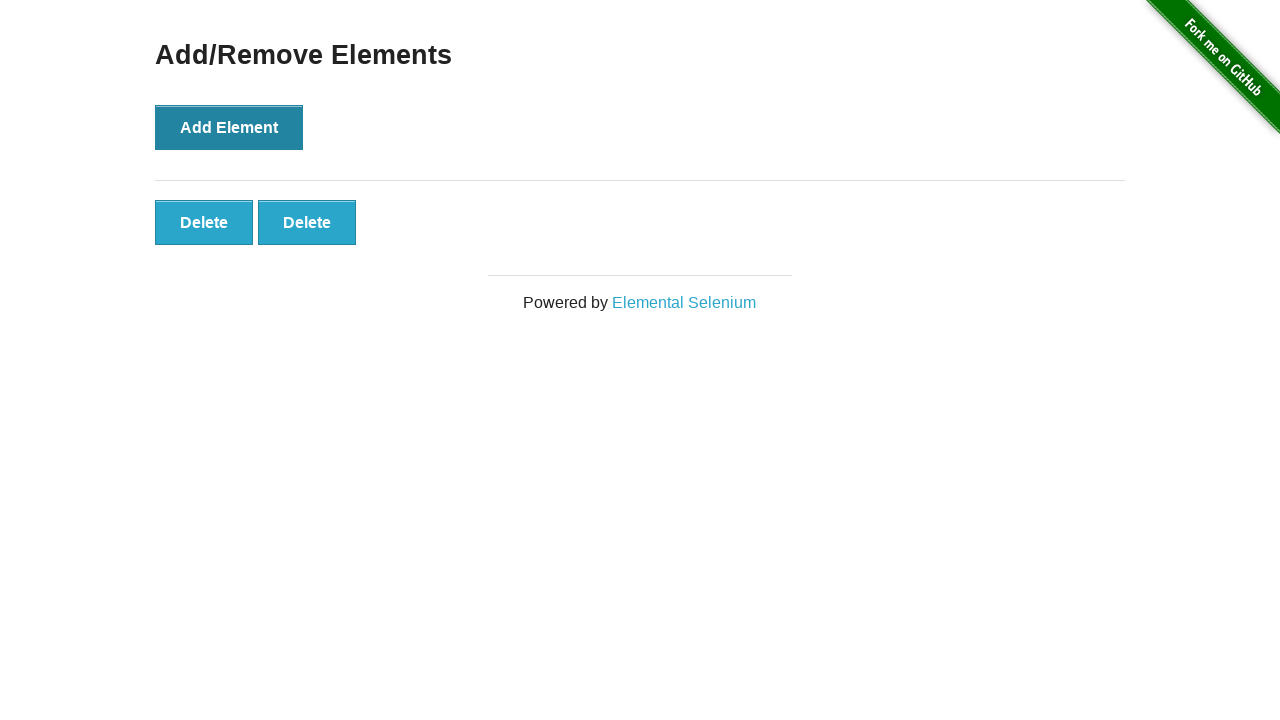

Waited 1 second after clicking Add Element
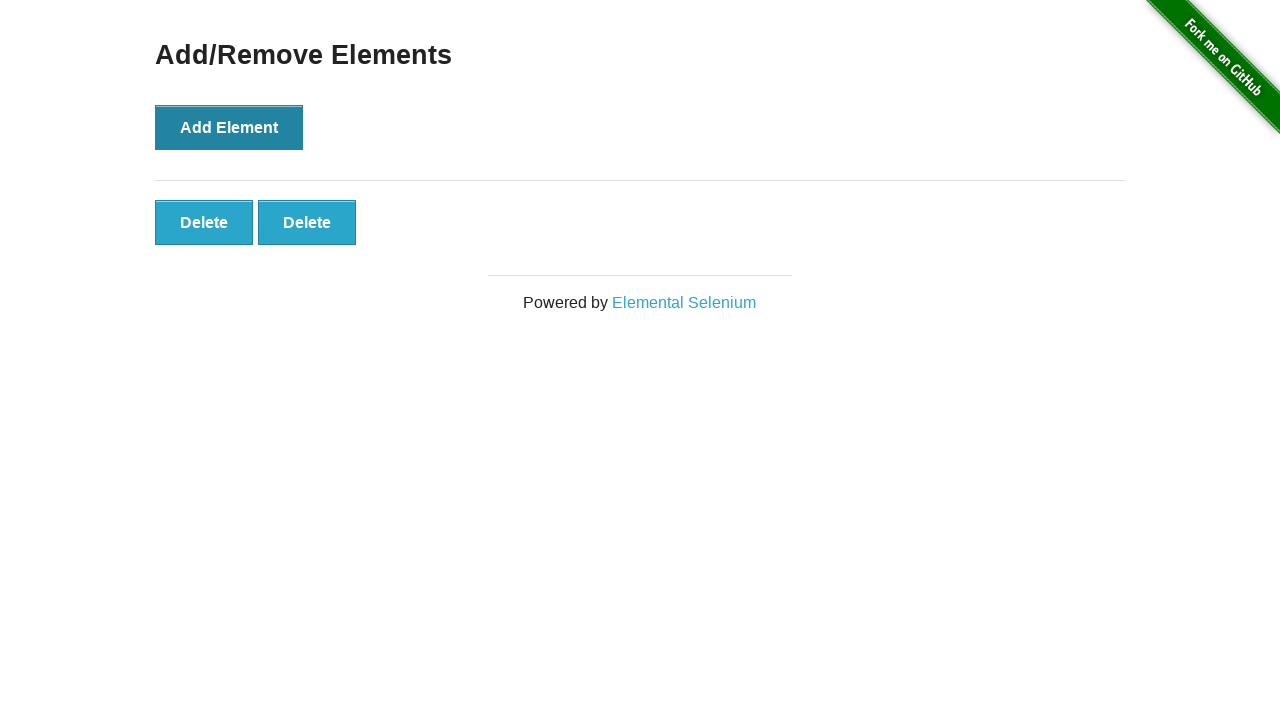

Clicked 'Add Element' button at (229, 127) on xpath=//button[text()='Add Element']
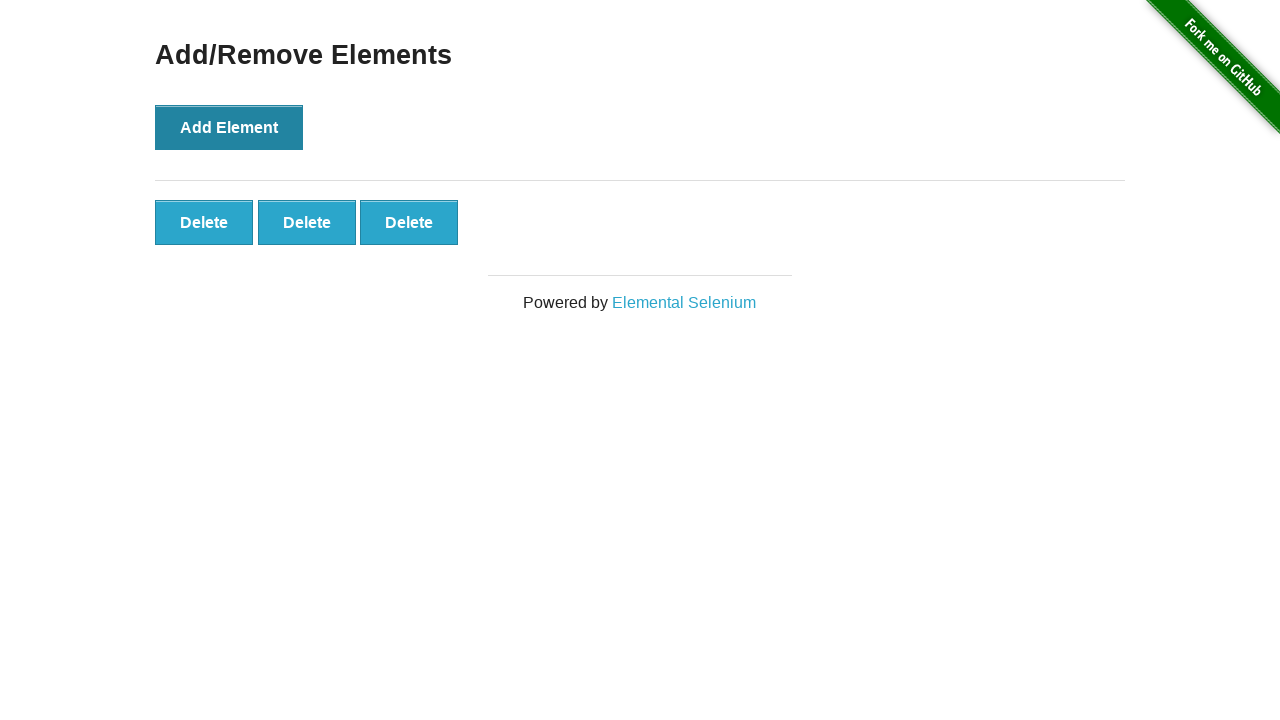

Waited 1 second after clicking Add Element
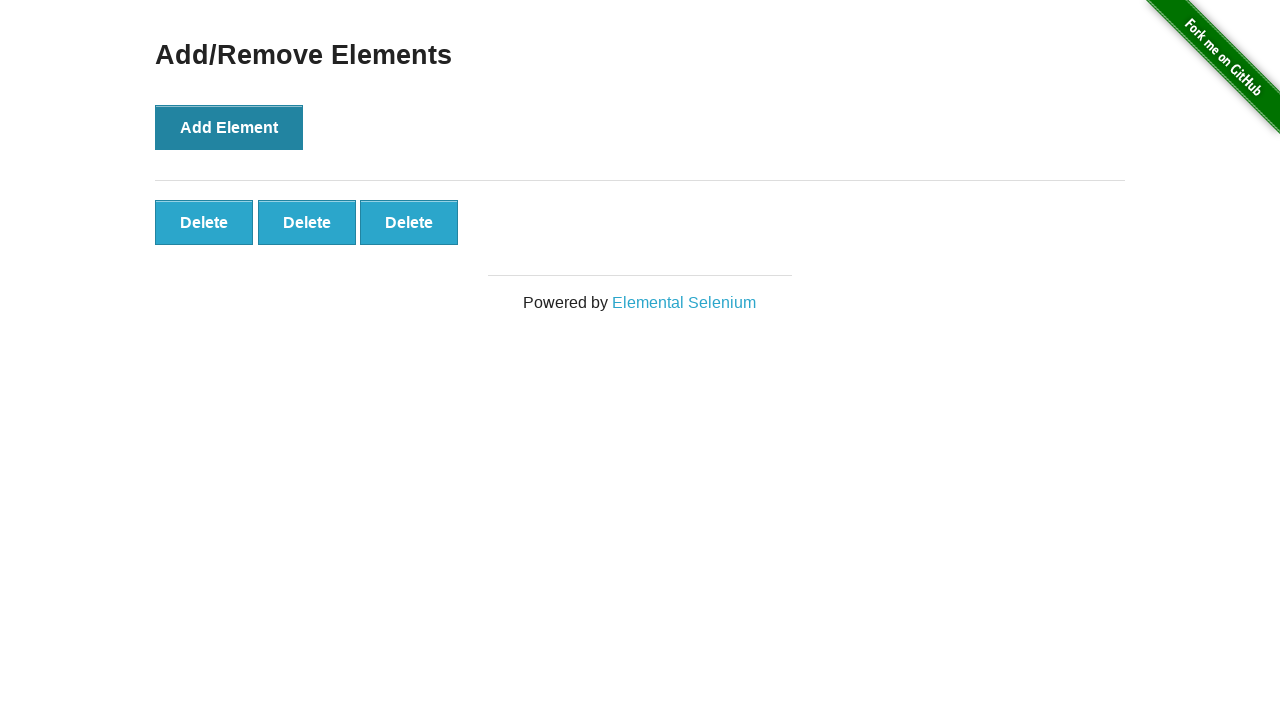

Clicked 'Add Element' button at (229, 127) on xpath=//button[text()='Add Element']
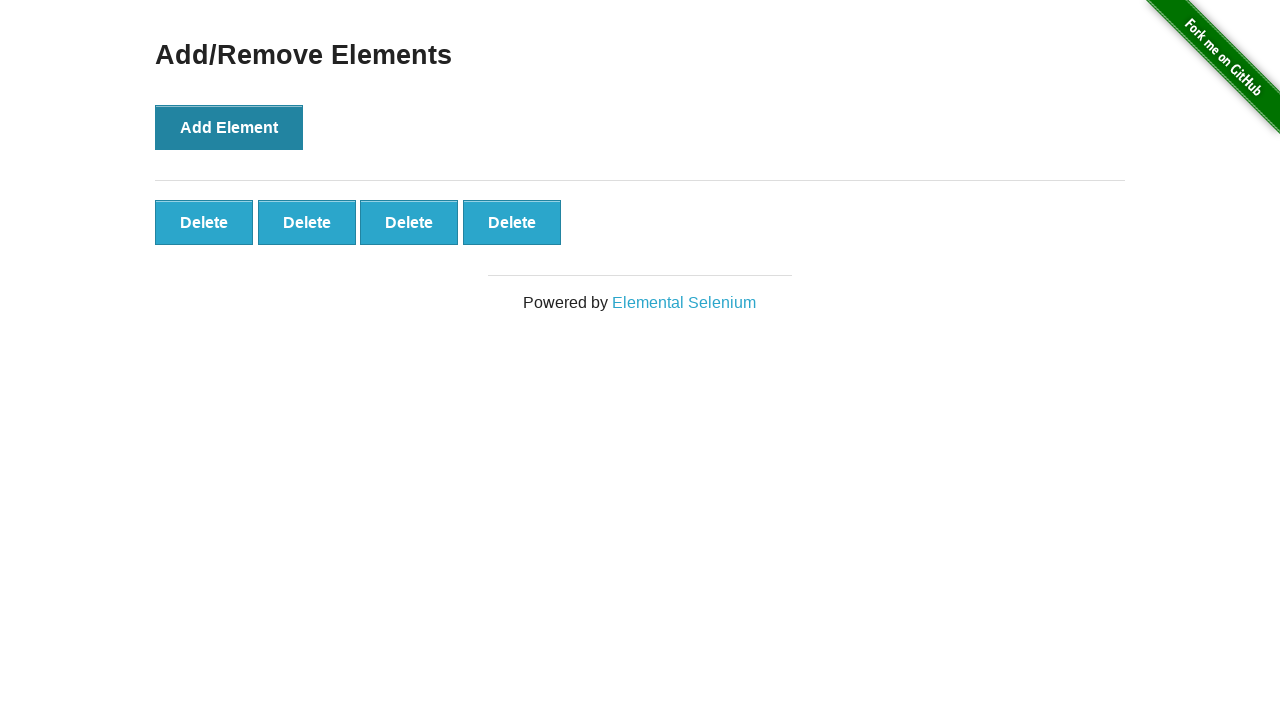

Waited 1 second after clicking Add Element
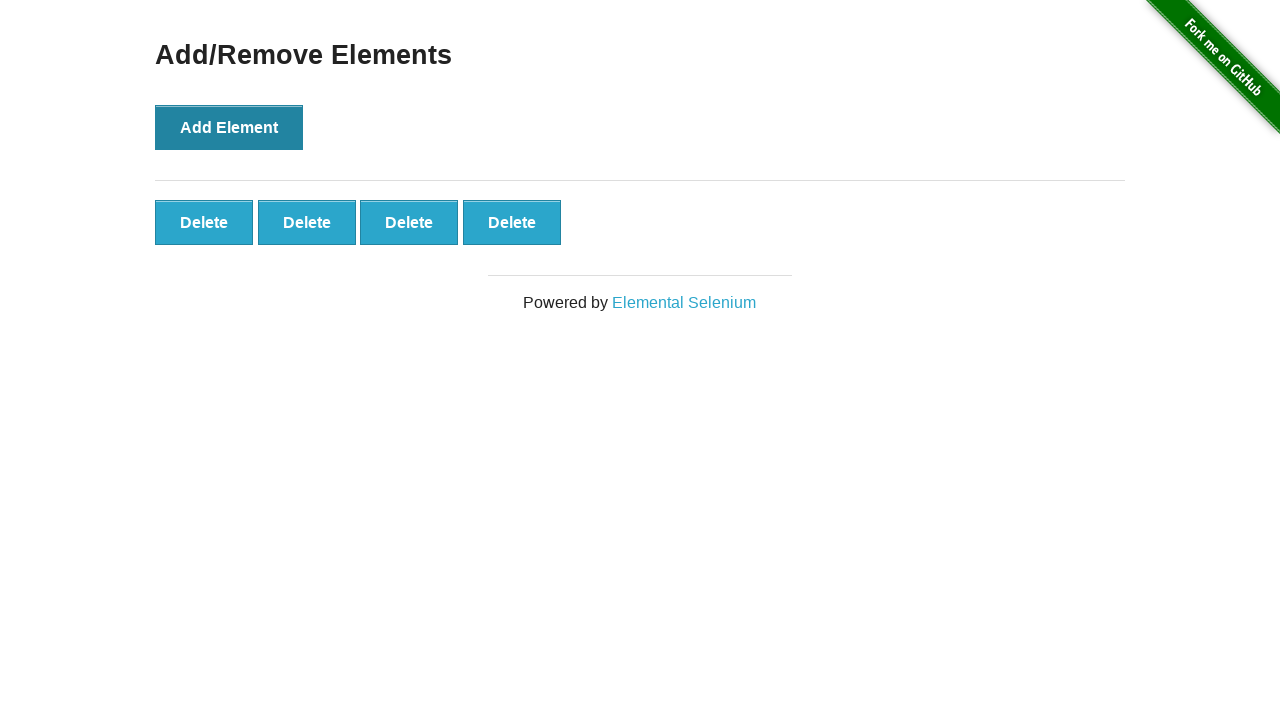

Clicked 'Add Element' button at (229, 127) on xpath=//button[text()='Add Element']
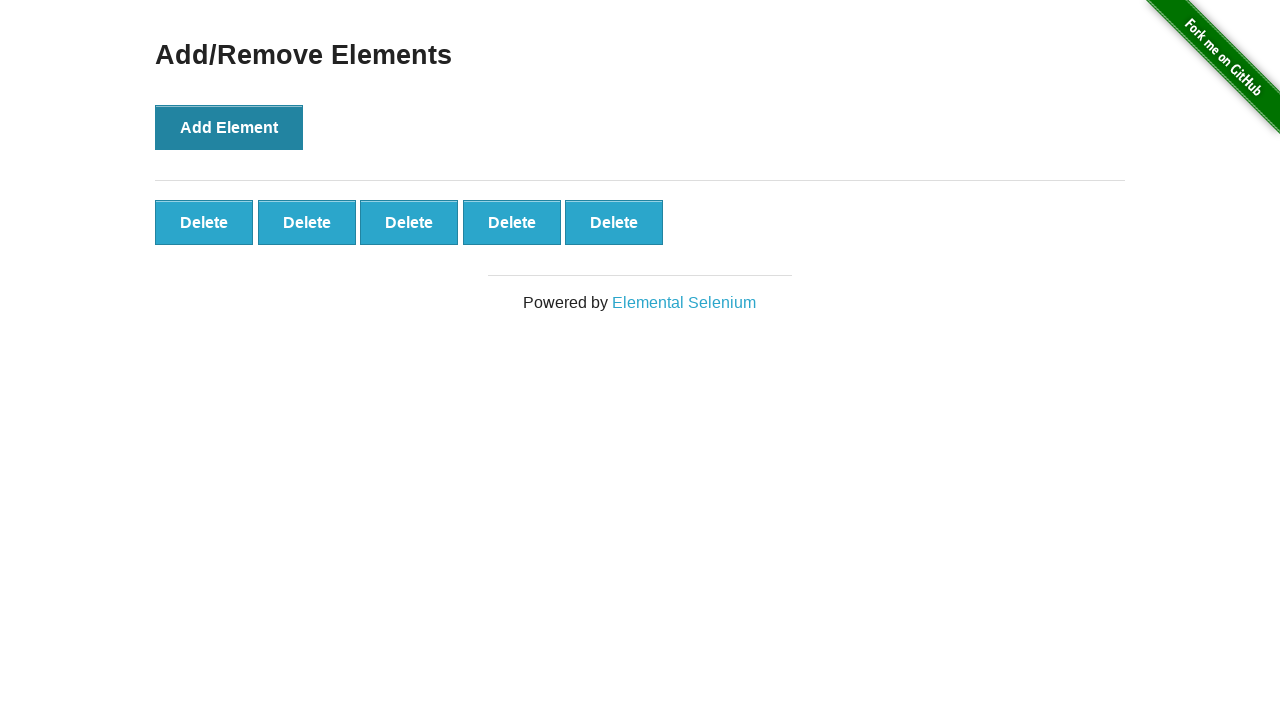

Waited 1 second after clicking Add Element
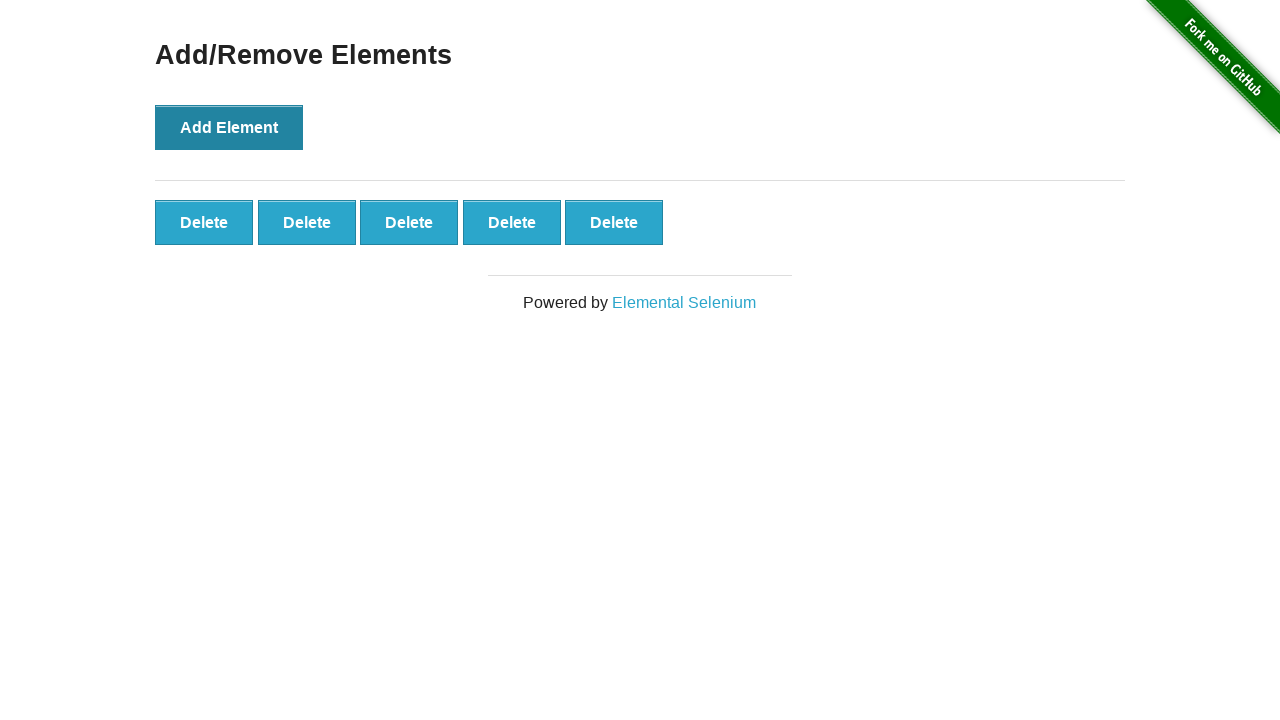

Delete buttons appeared on the page
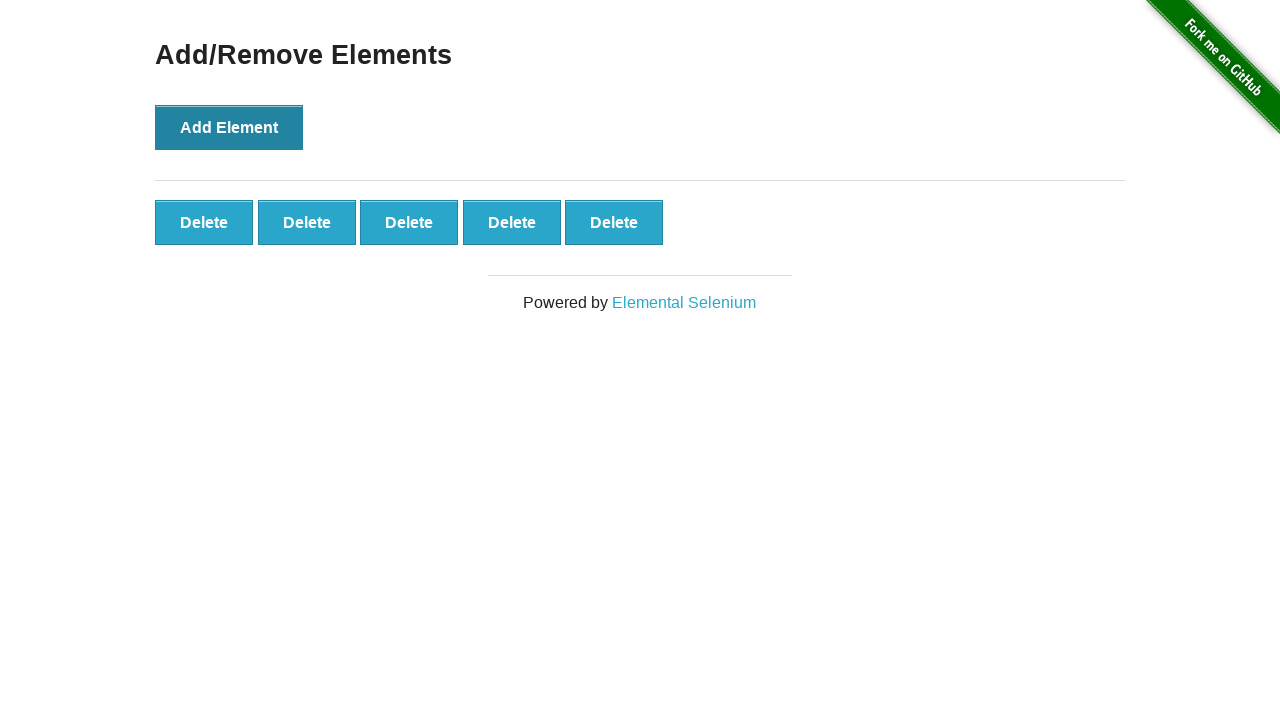

Retrieved count of Delete buttons: 5
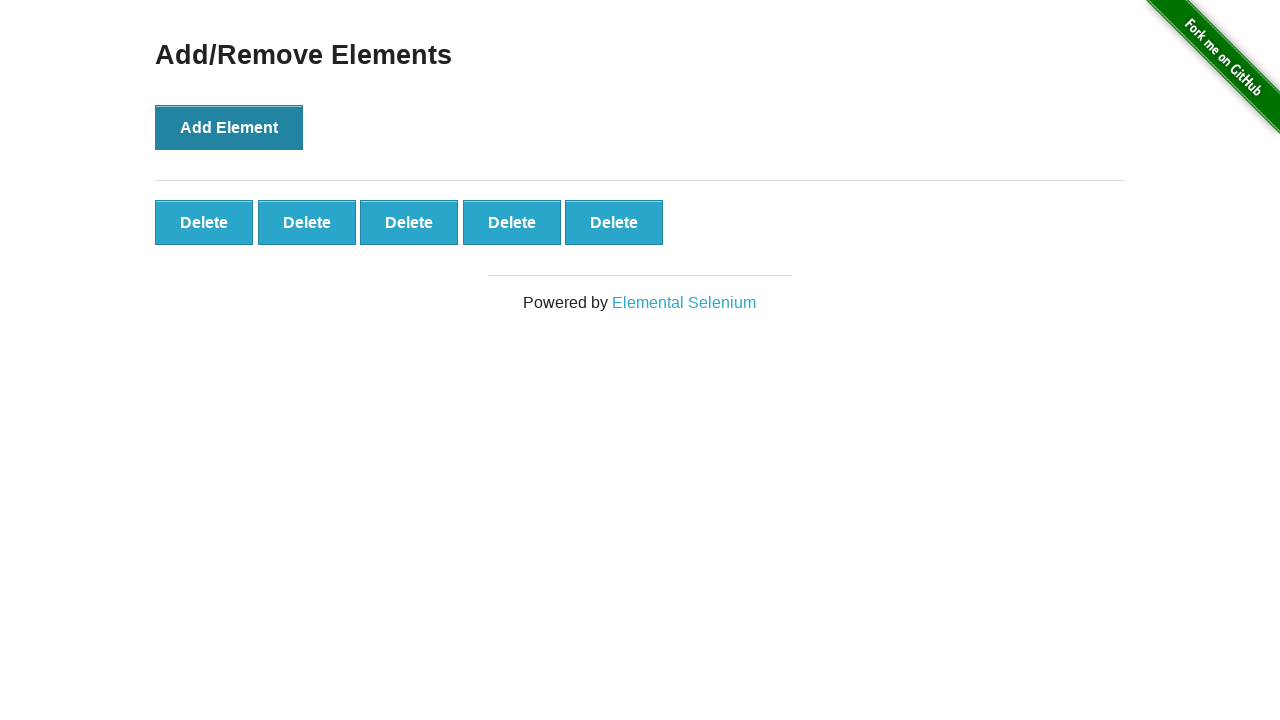

Verified that 5 Delete buttons were created successfully
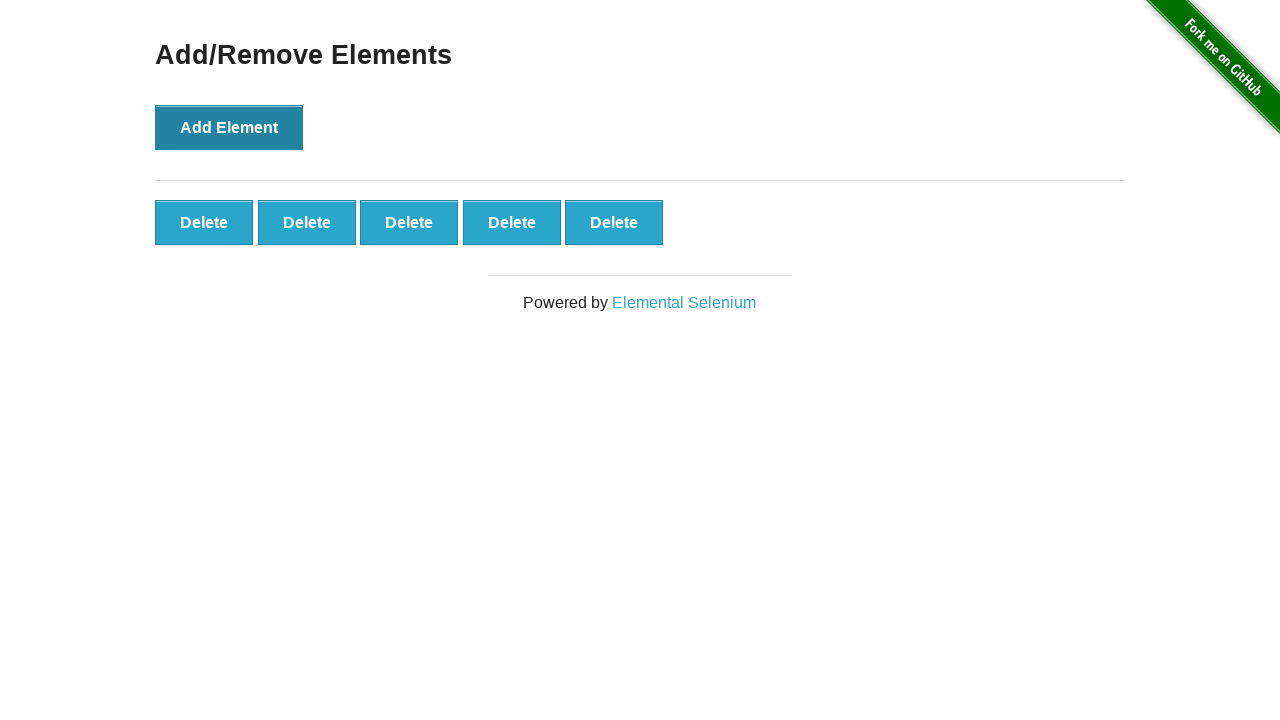

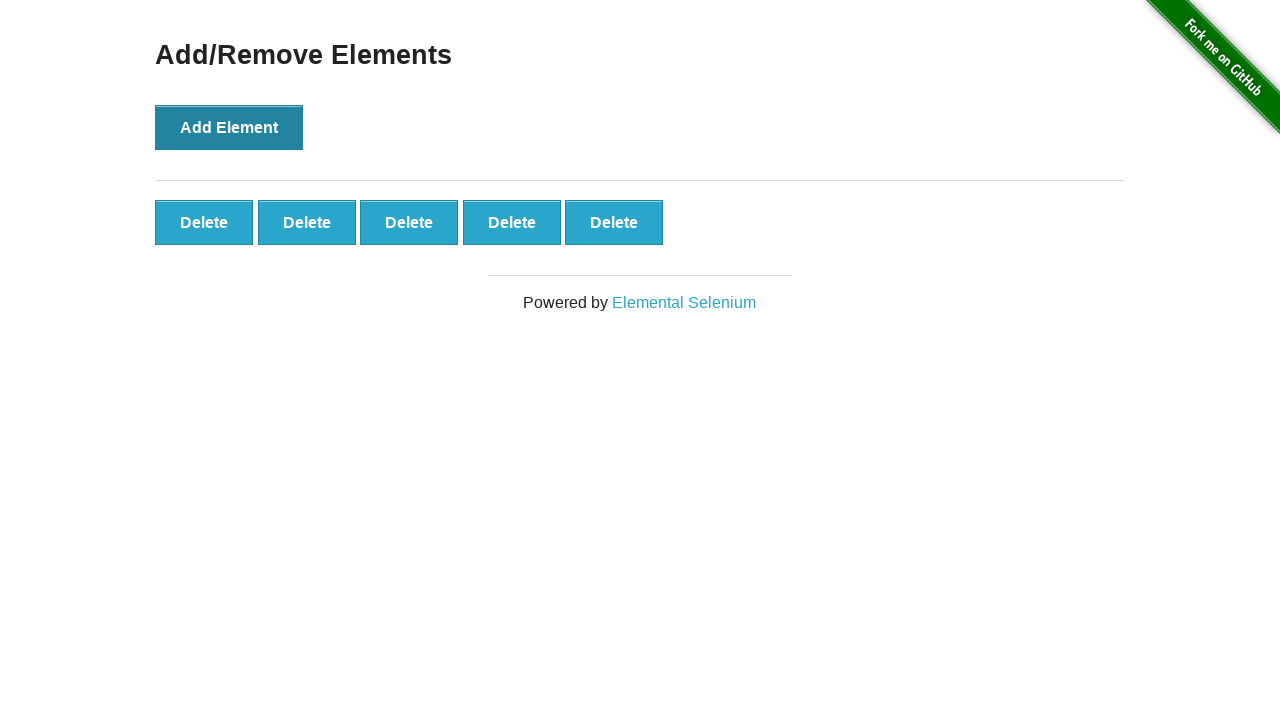